Automates adding two products (a laptop and a monitor) to the shopping cart on demoblaze.com and retrieves the total cart amount

Starting URL: https://www.demoblaze.com/index.html

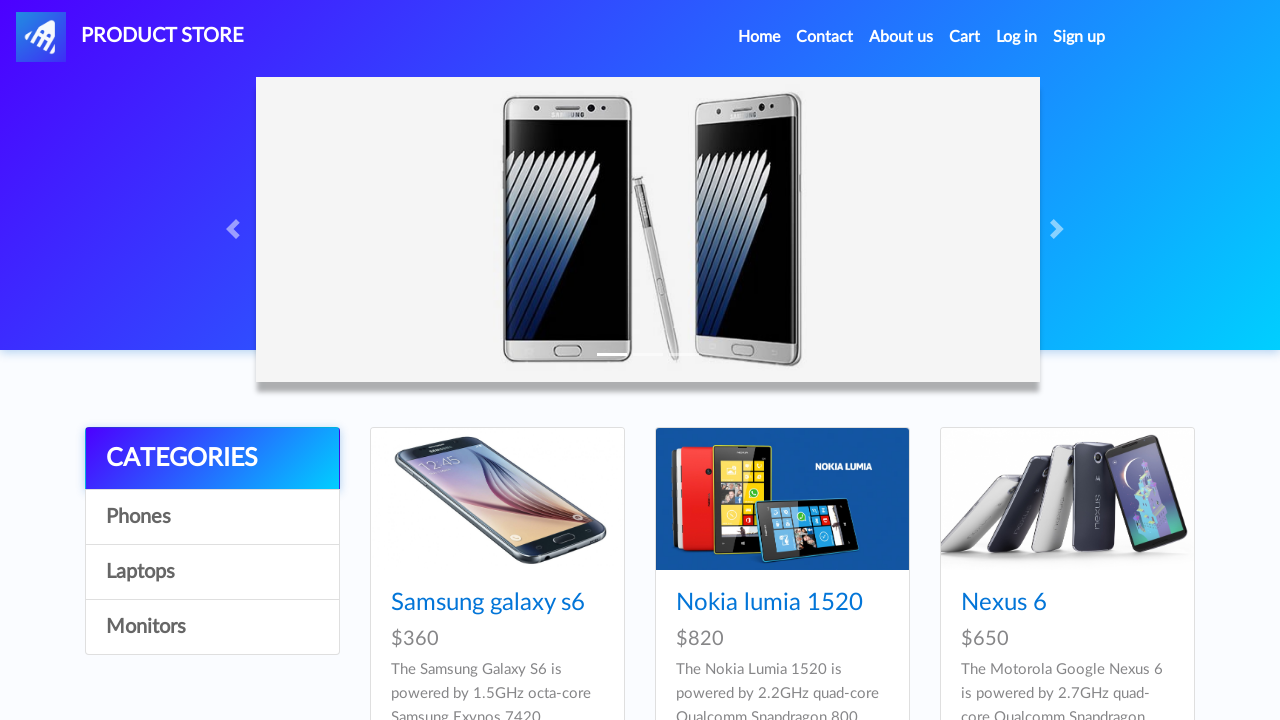

Clicked on Laptops category at (212, 572) on text=Laptops
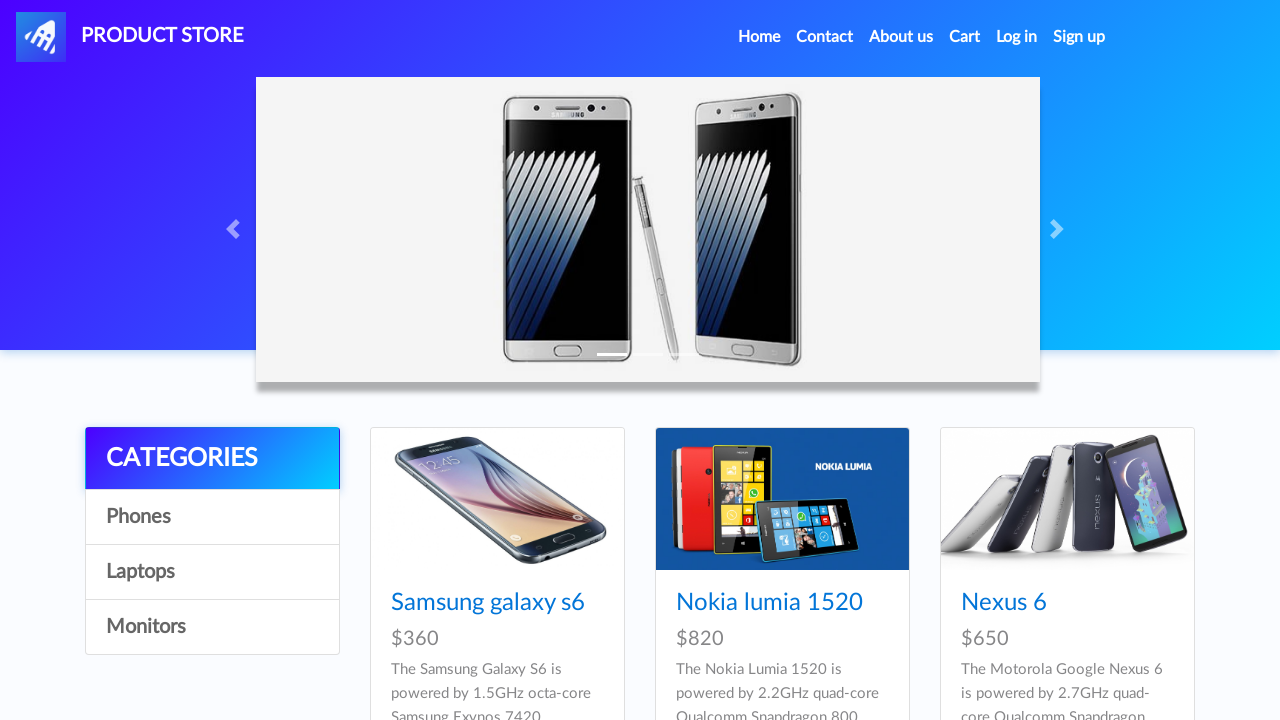

Selected Sony vaio i7 laptop at (739, 603) on text=Sony vaio i7
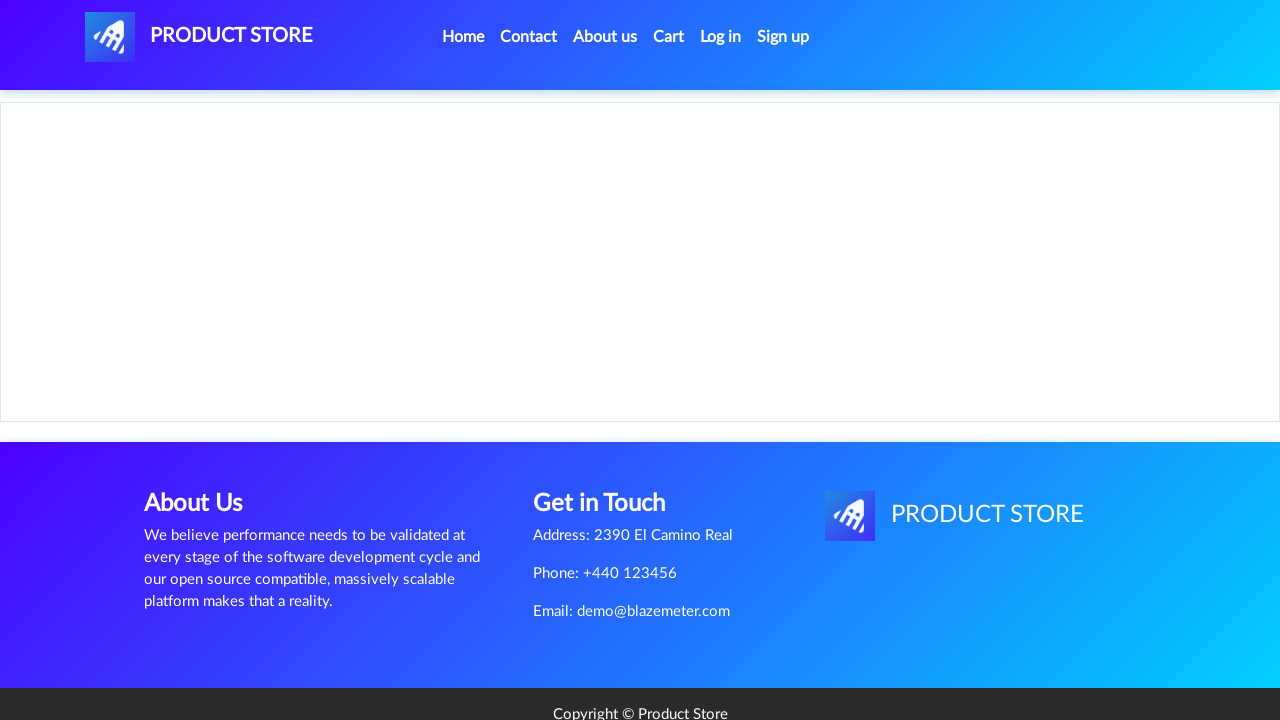

Clicked Add to cart button for laptop at (610, 460) on text=Add to cart
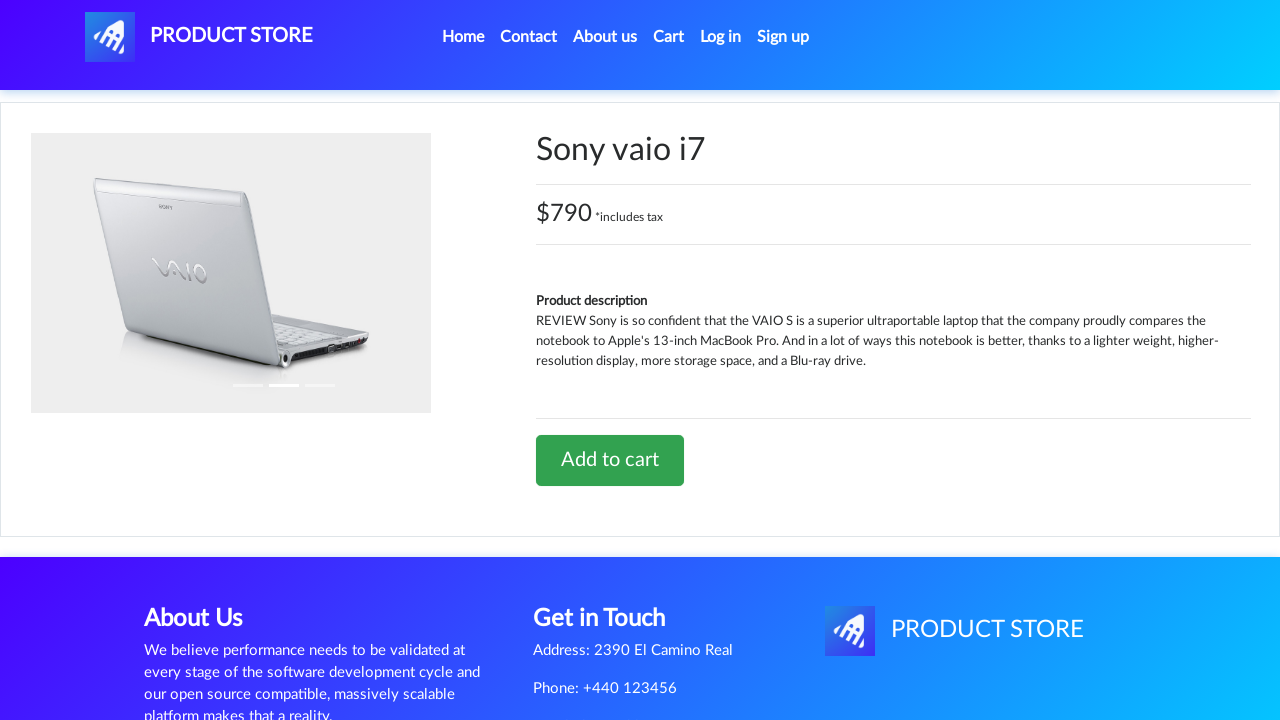

Accepted product added alert dialog and confirmed add to cart at (610, 460) on text=Add to cart
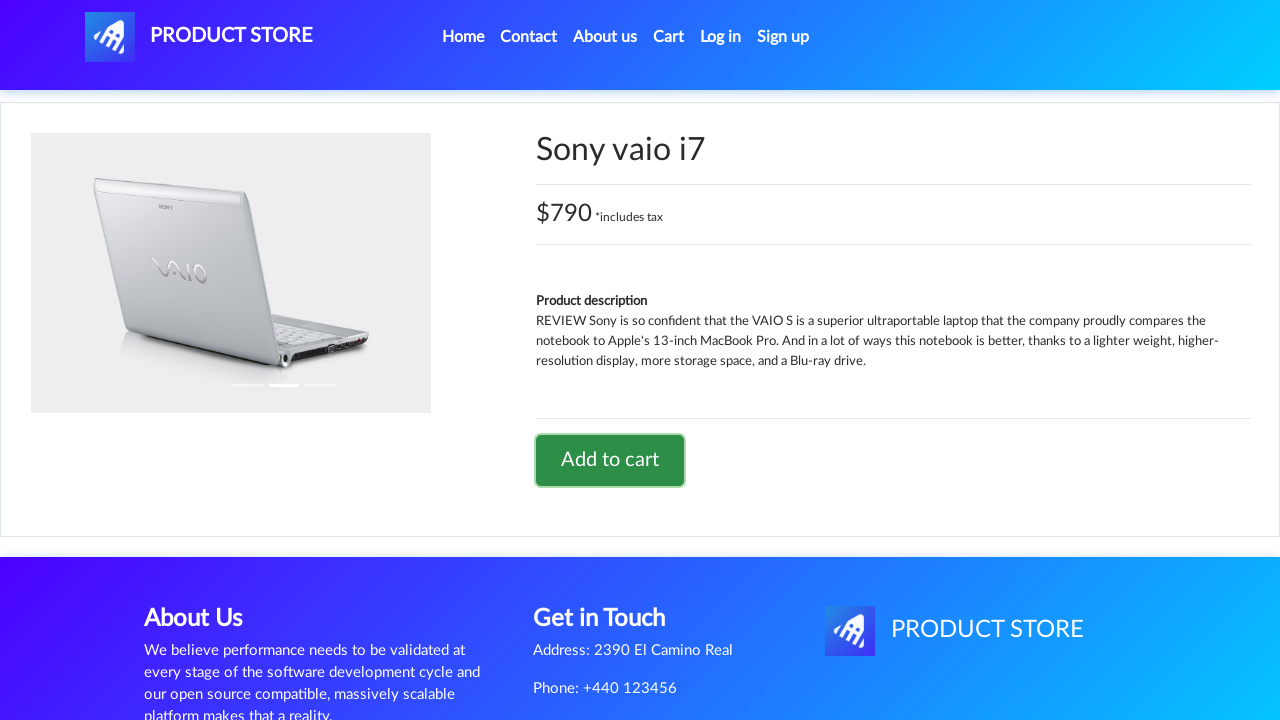

Clicked Home link to navigate back at (463, 37) on text=Home
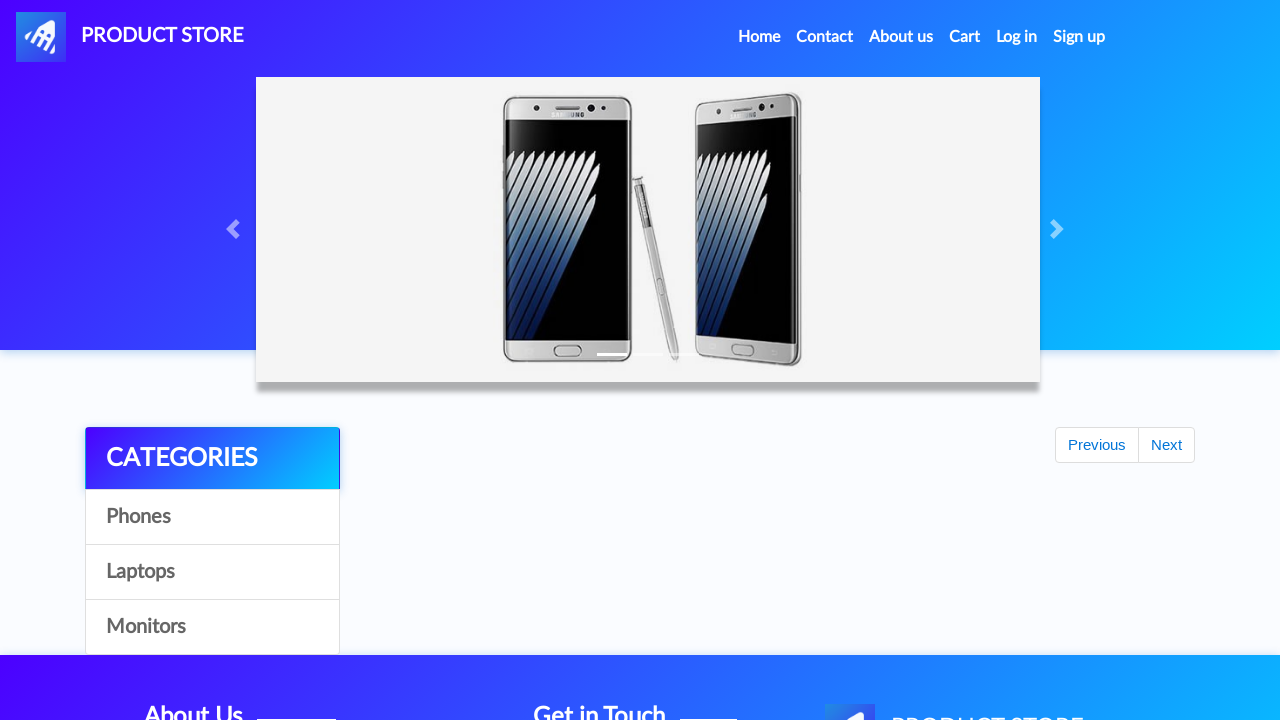

Clicked on Monitors category at (212, 627) on text=Monitors
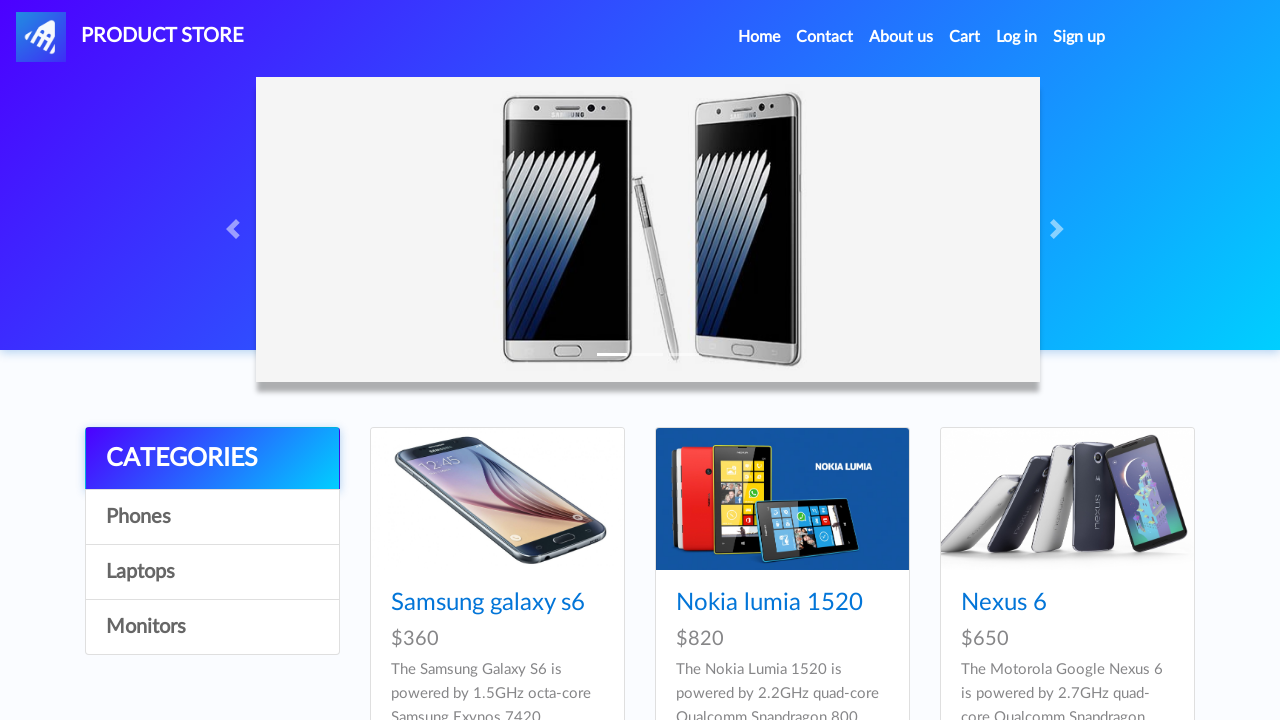

Selected Apple monitor 24 at (484, 603) on text=Apple monitor 24
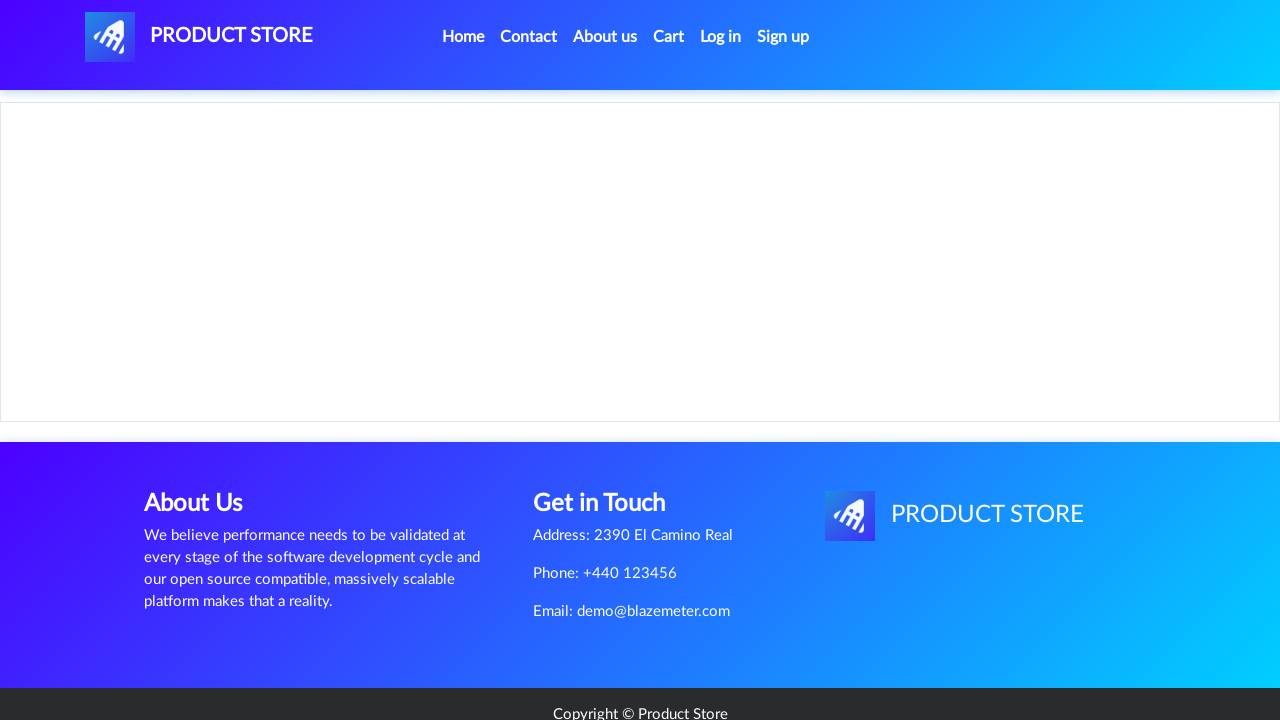

Clicked Add to cart button for monitor at (610, 460) on text=Add to cart
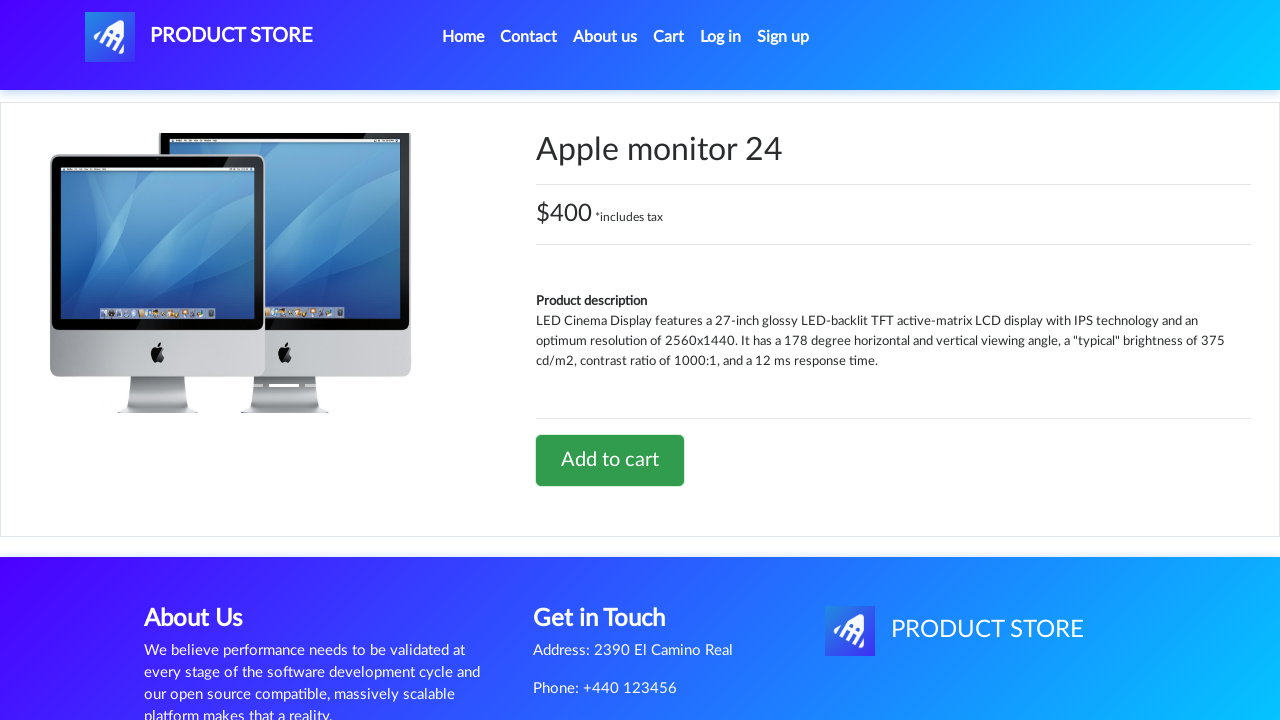

Clicked on shopping cart icon at (669, 37) on #cartur
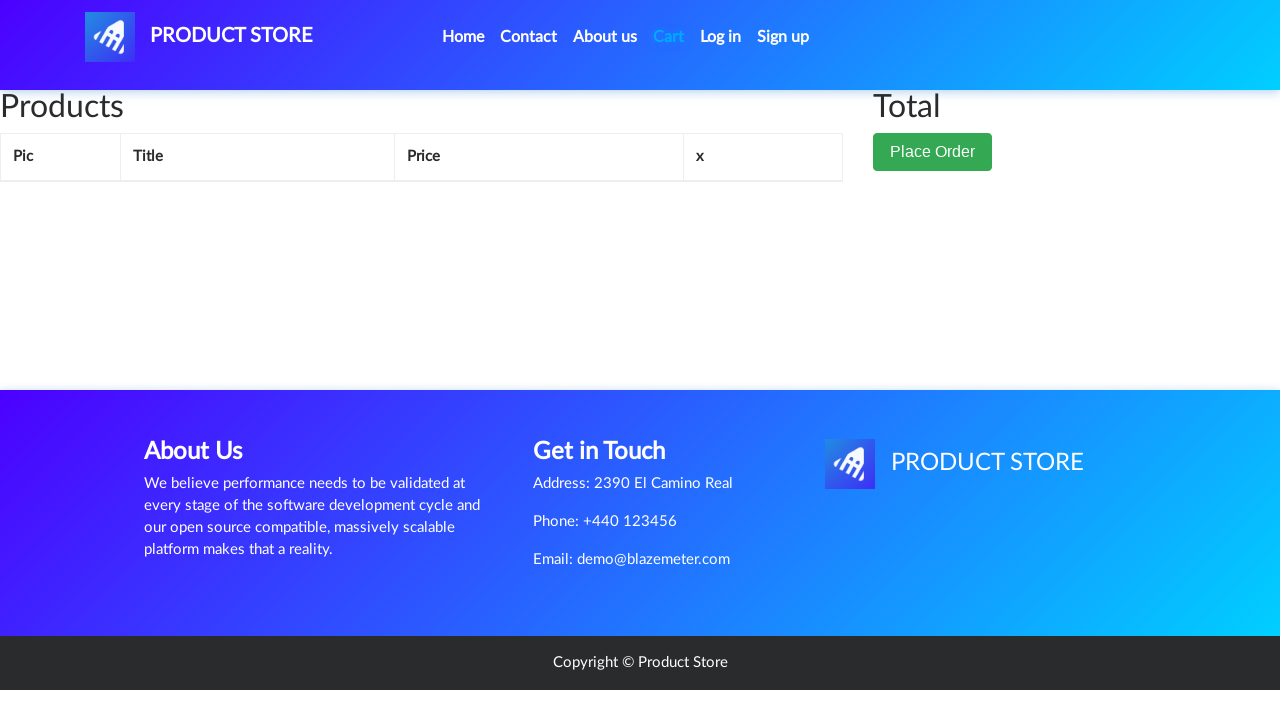

Cart total element loaded
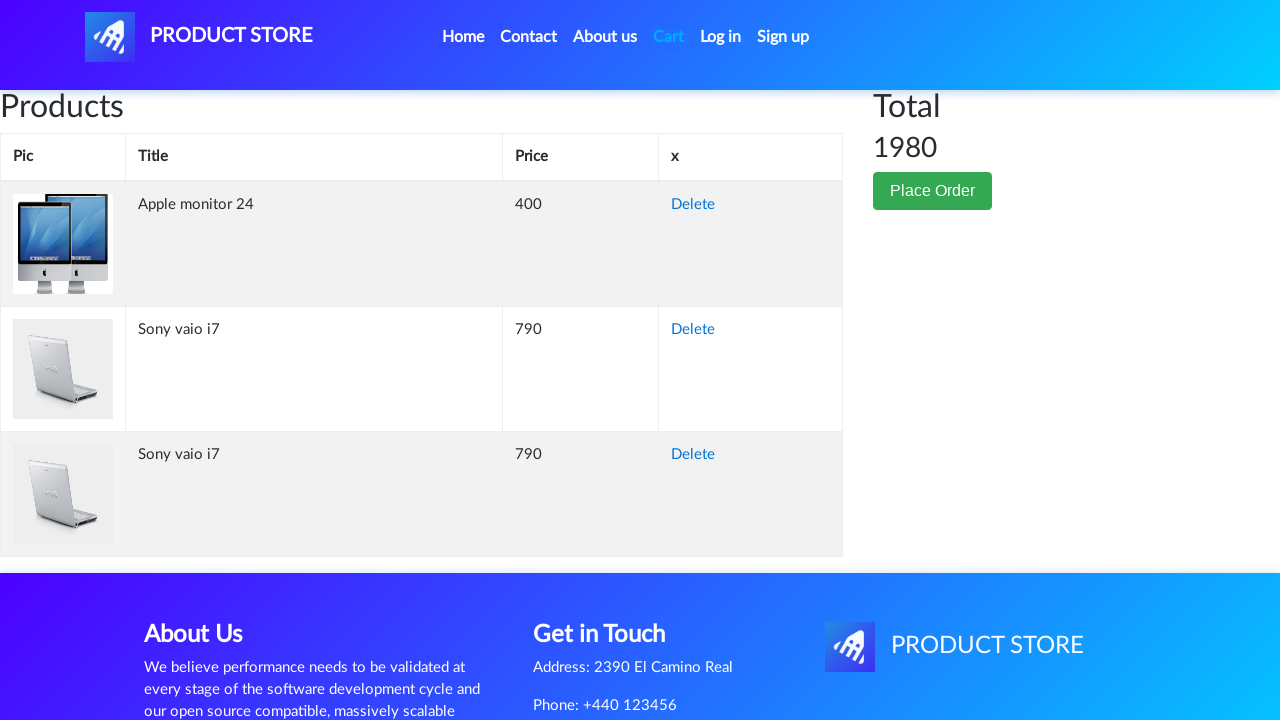

Retrieved cart total: 1980
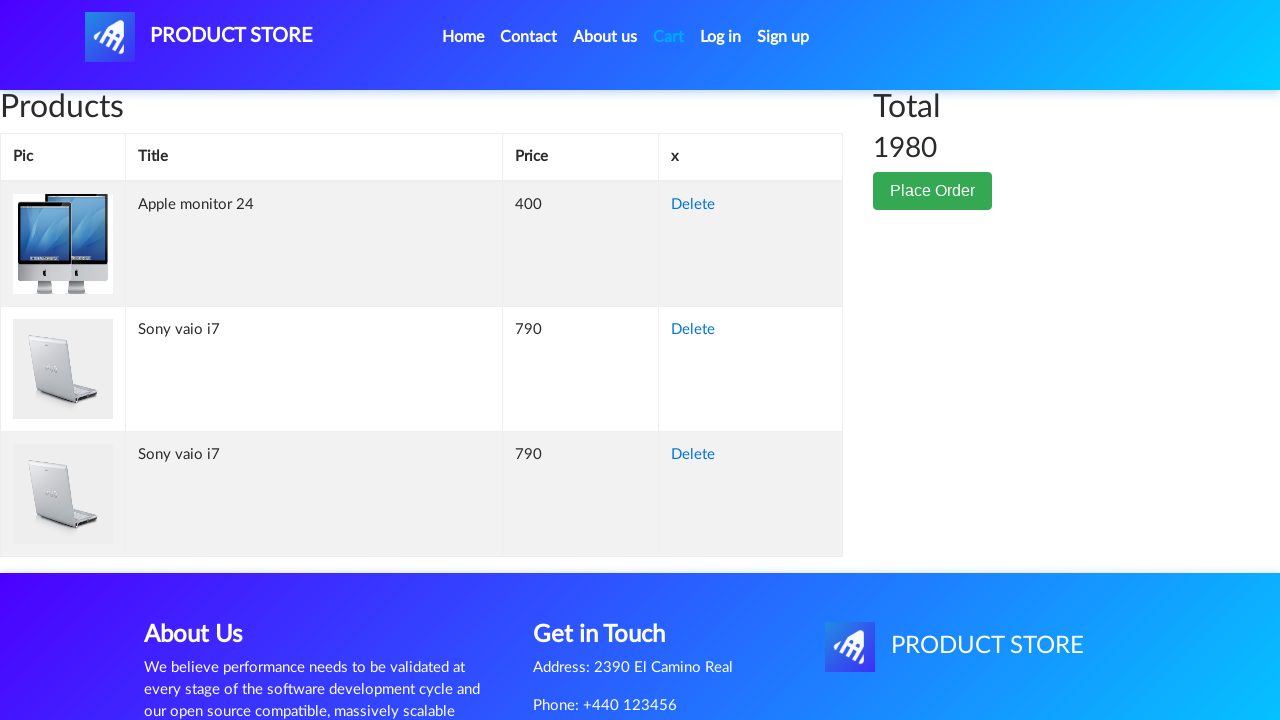

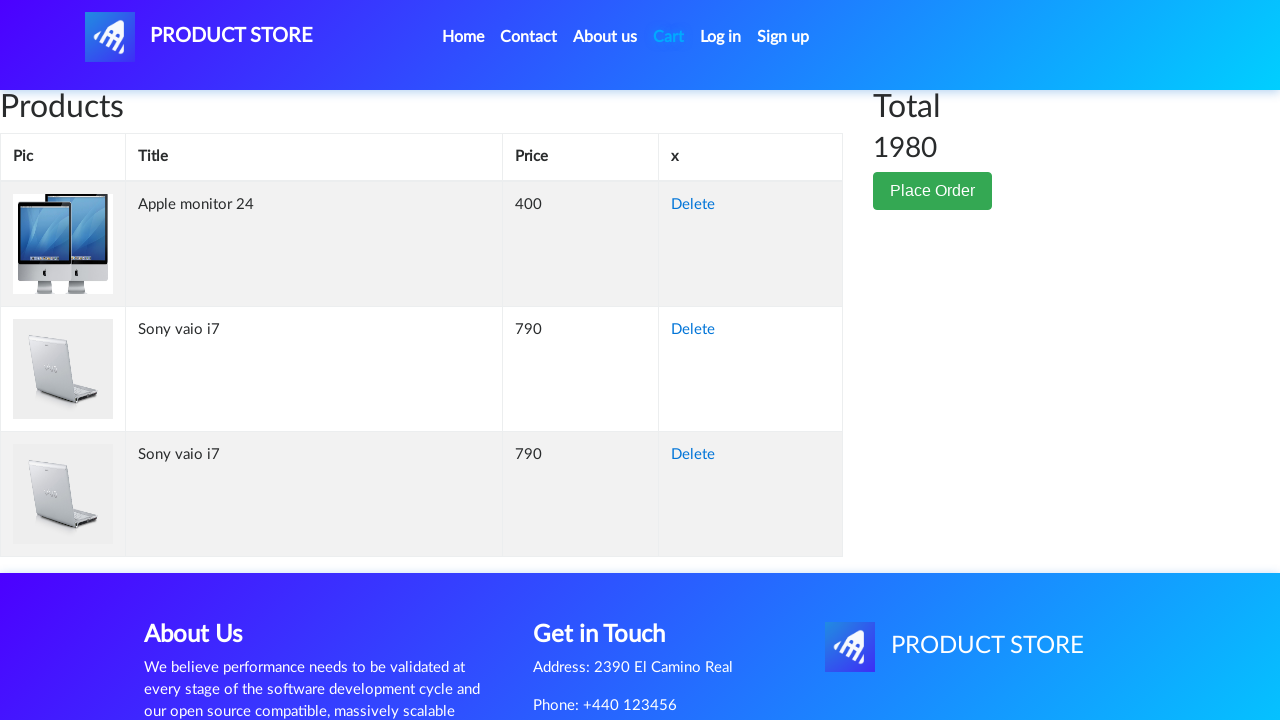